Tests JavaScript alert and confirm dialog handling by entering a name, triggering an alert and accepting it, then triggering a confirm dialog and dismissing it.

Starting URL: https://rahulshettyacademy.com/AutomationPractice/

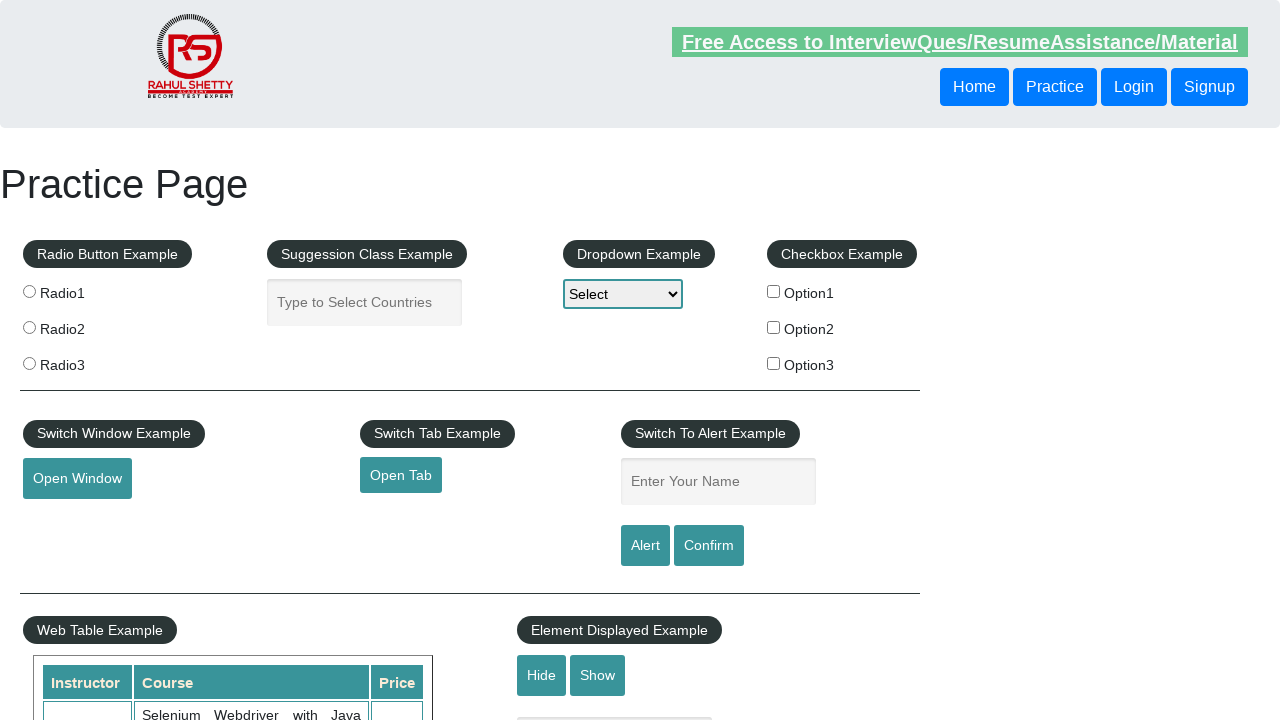

Filled name field with 'Shruti' on #name
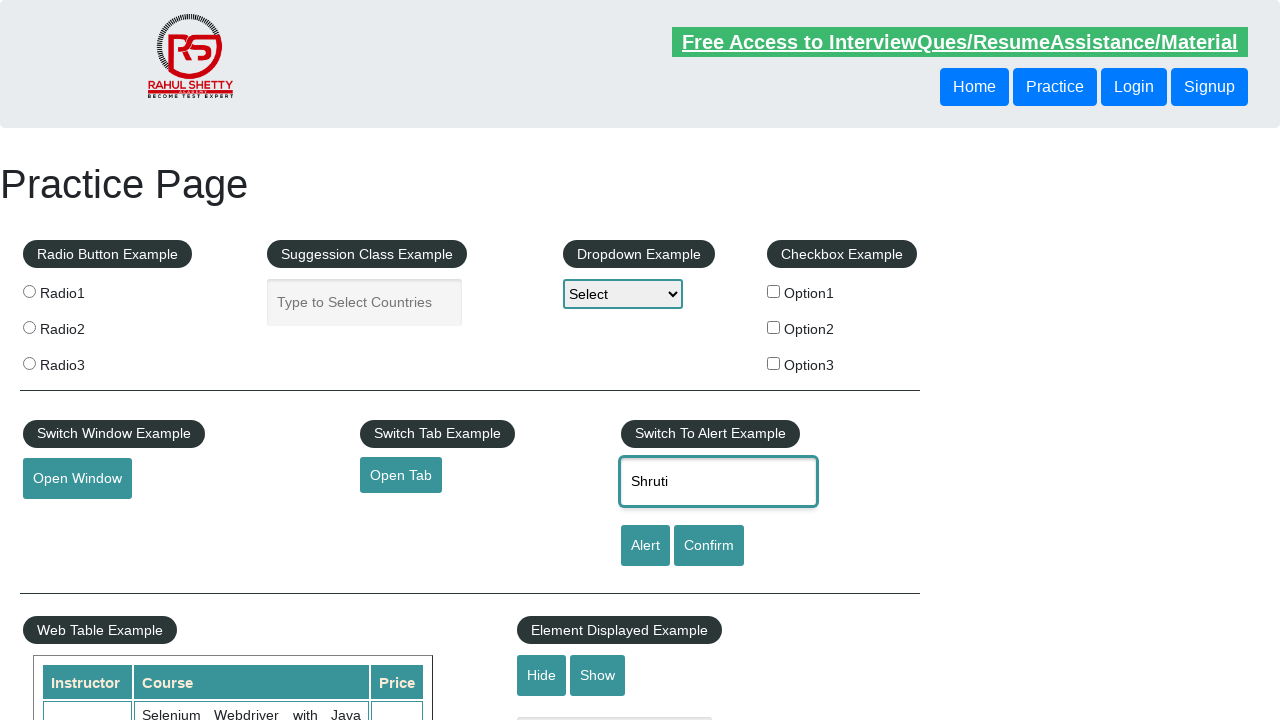

Clicked alert button to trigger JavaScript alert at (645, 546) on #alertbtn
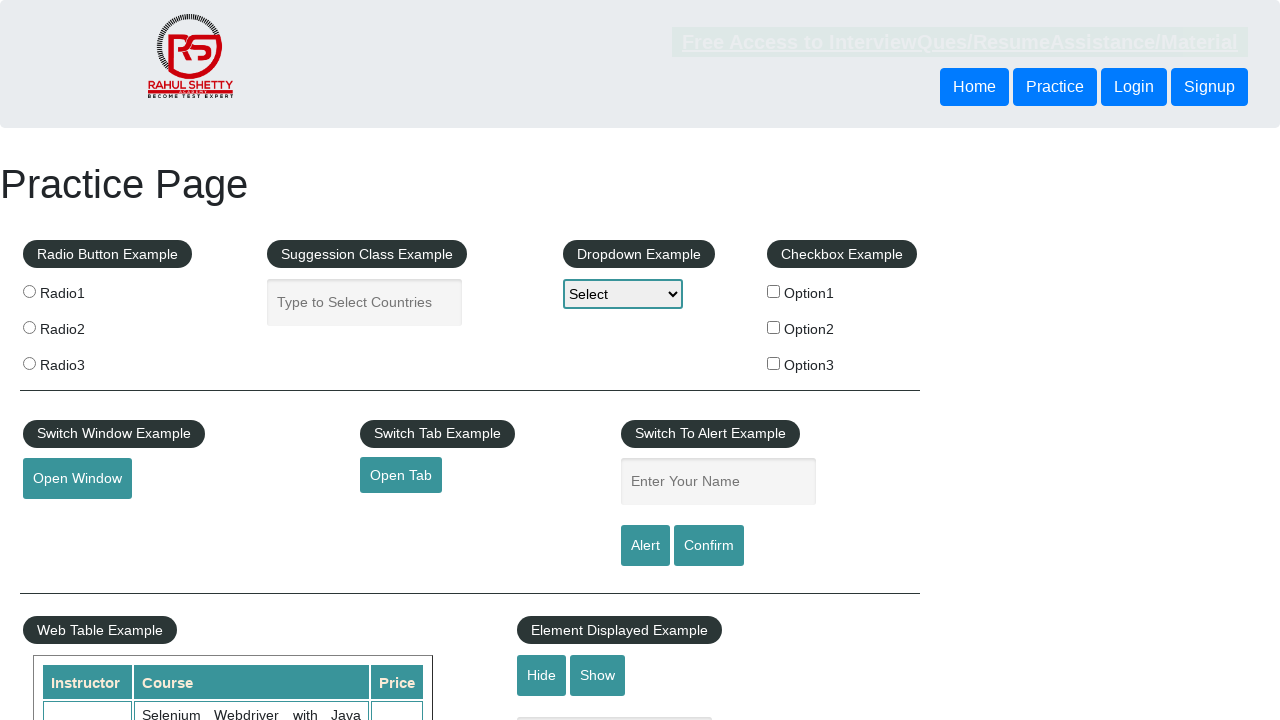

Set up listener to accept alert dialog
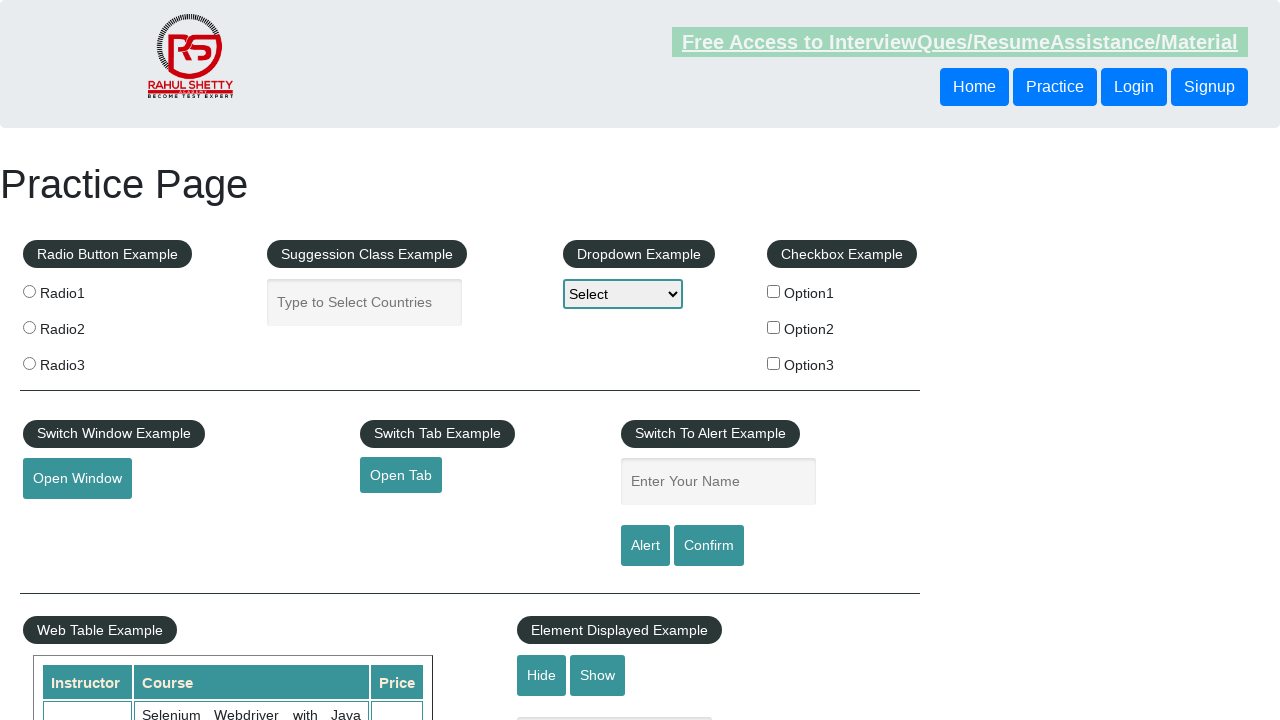

Waited for alert to be accepted
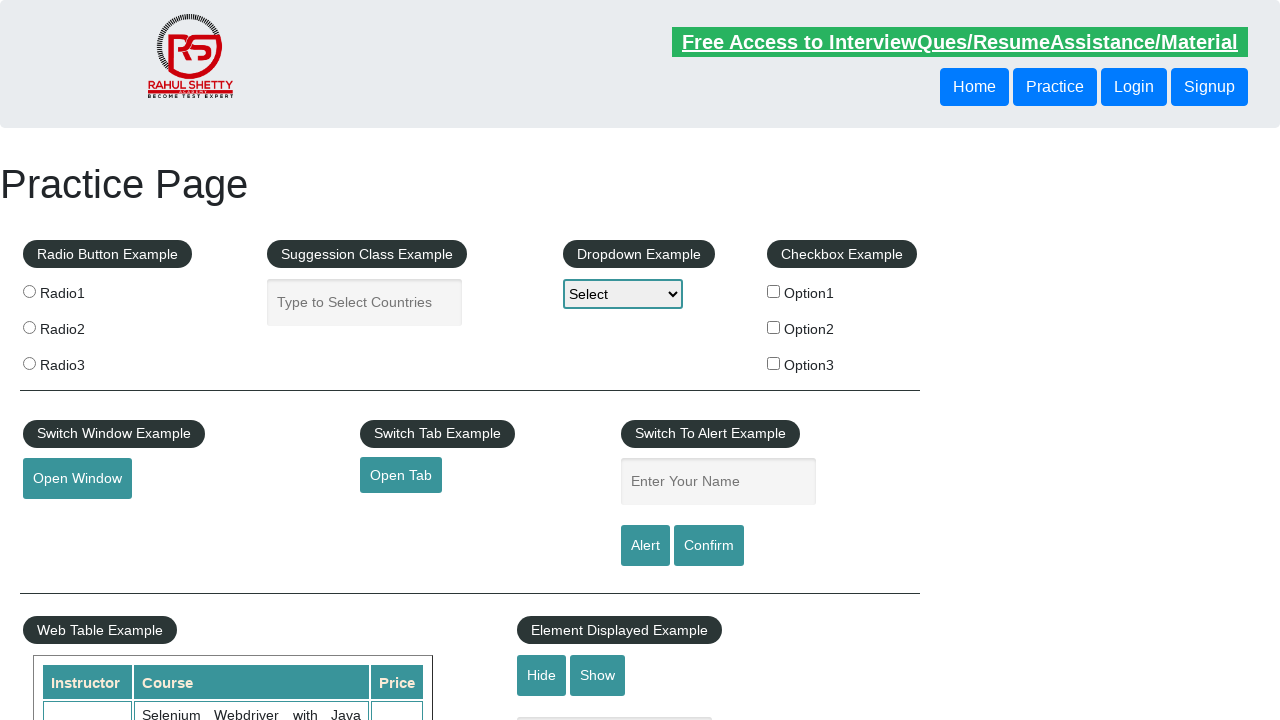

Clicked confirm button to trigger confirm dialog at (709, 546) on #confirmbtn
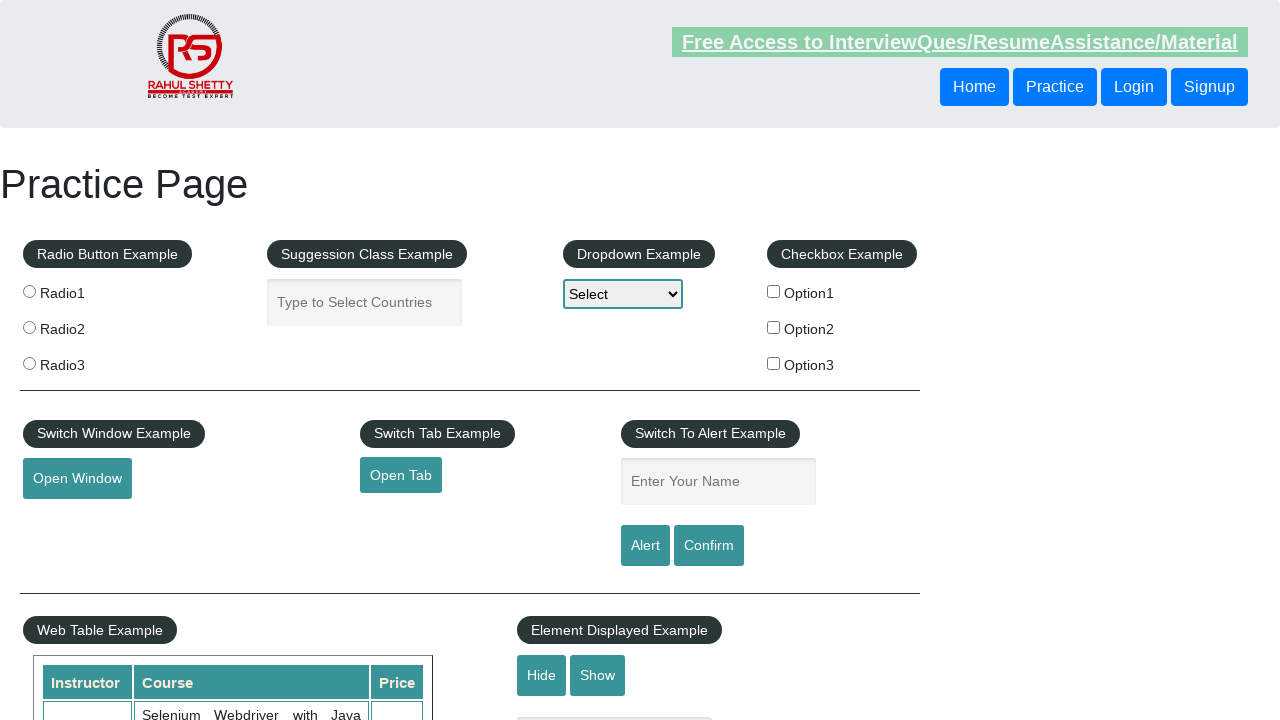

Set up listener to dismiss confirm dialog
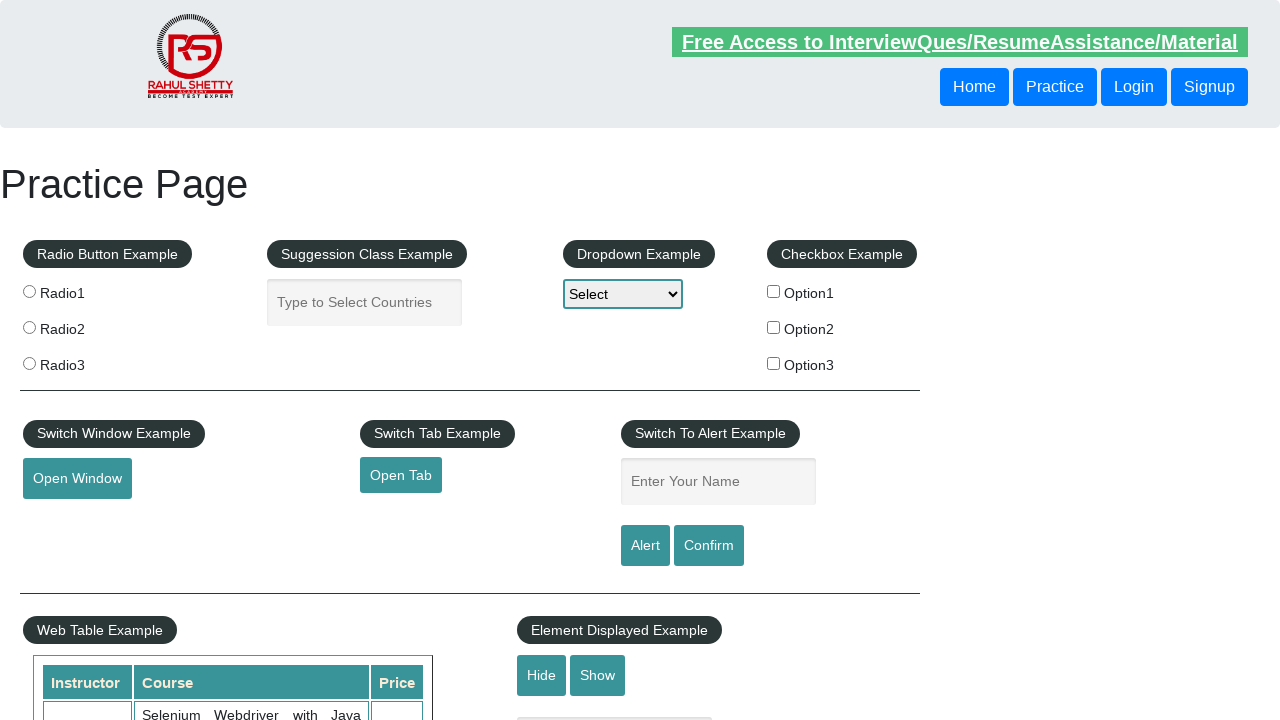

Waited for confirm dialog to be dismissed
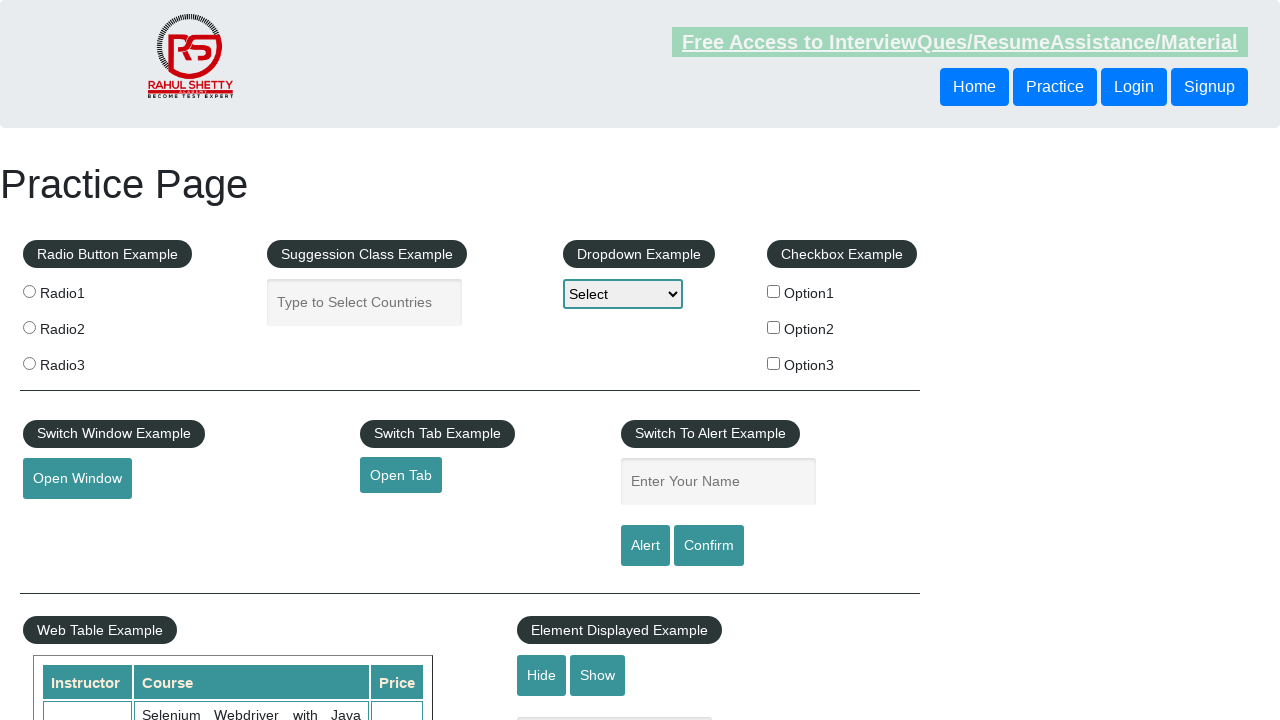

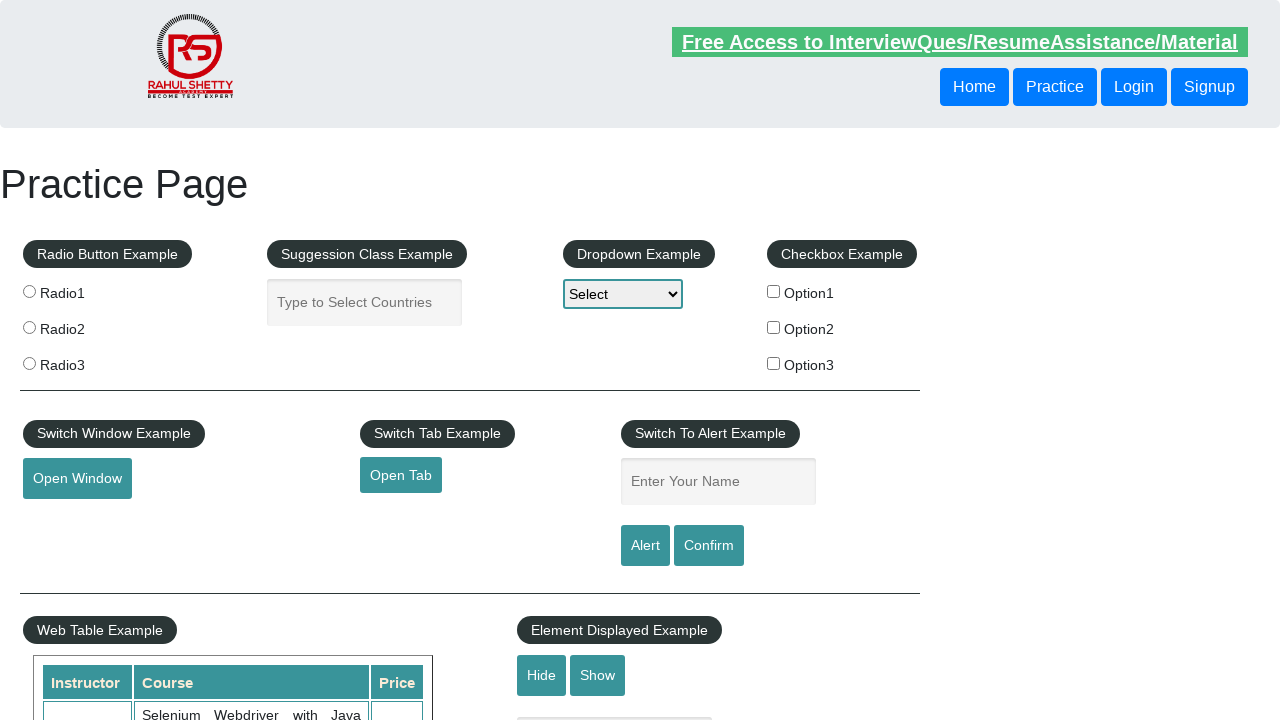